Solves a mathematical captcha by extracting a value from an element attribute, calculating the result, and submitting the form with checkboxes

Starting URL: http://suninjuly.github.io/get_attribute.html

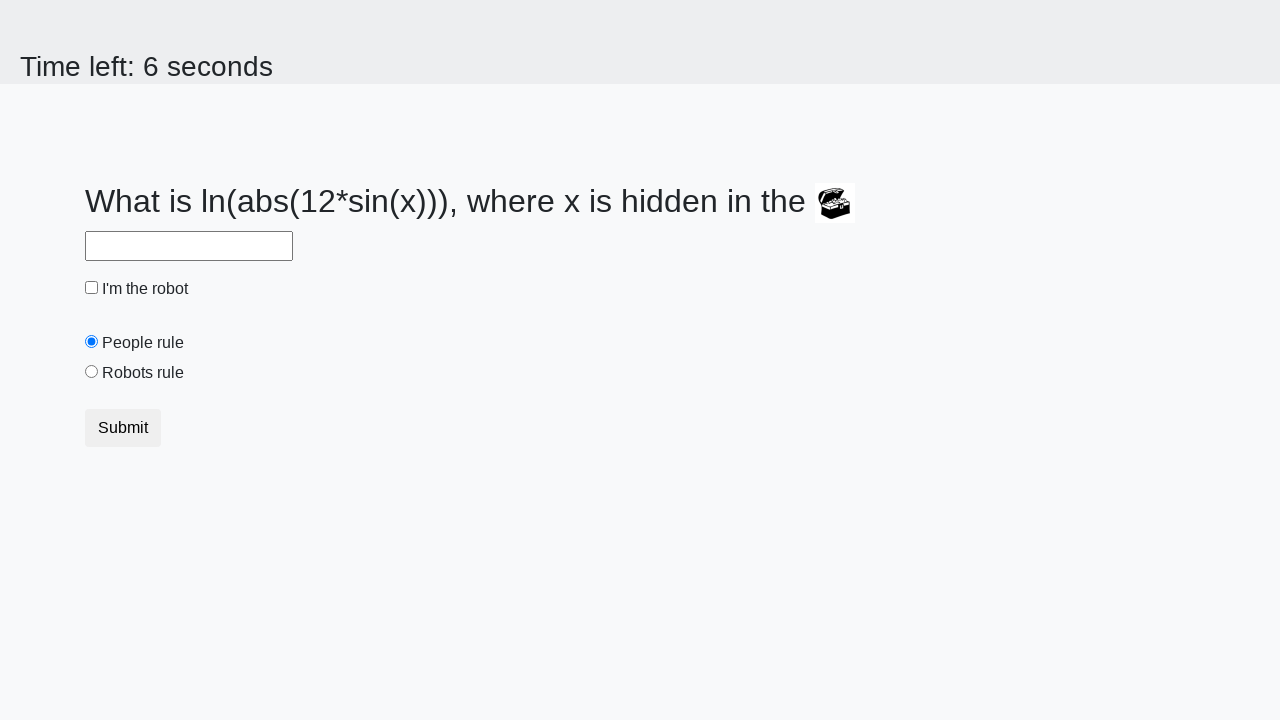

Located the treasure element
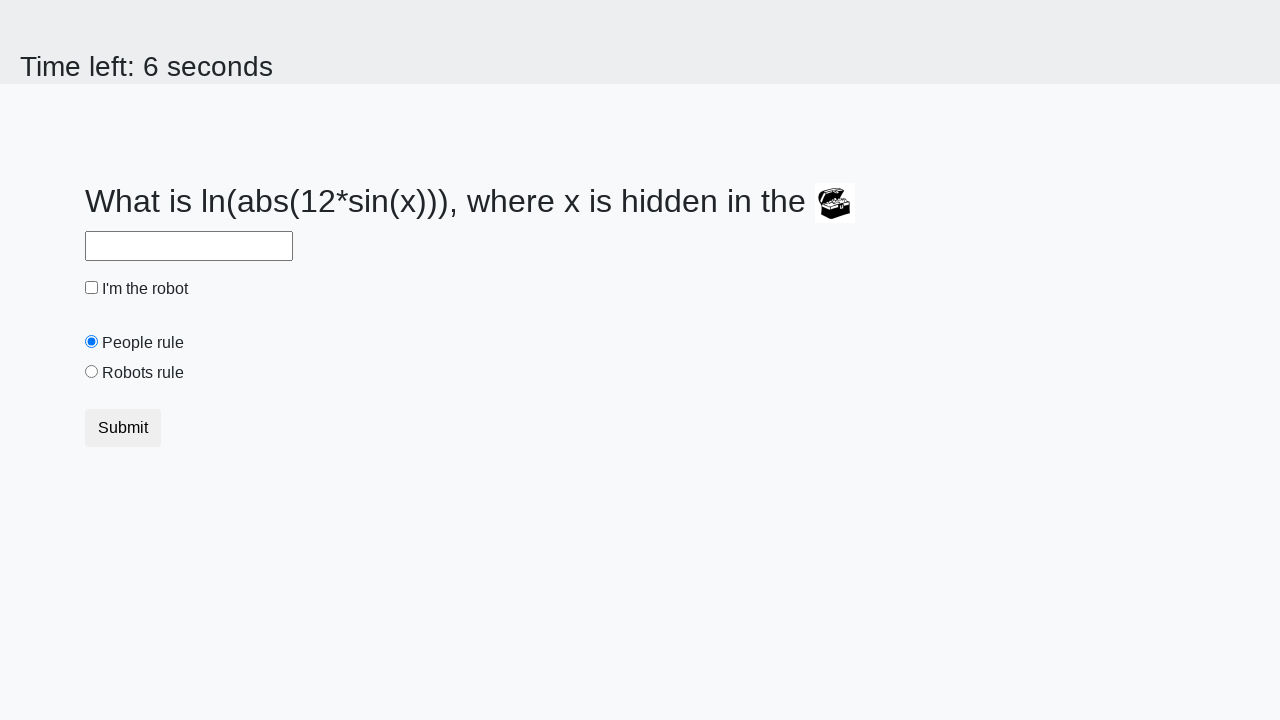

Extracted valuex attribute from treasure element
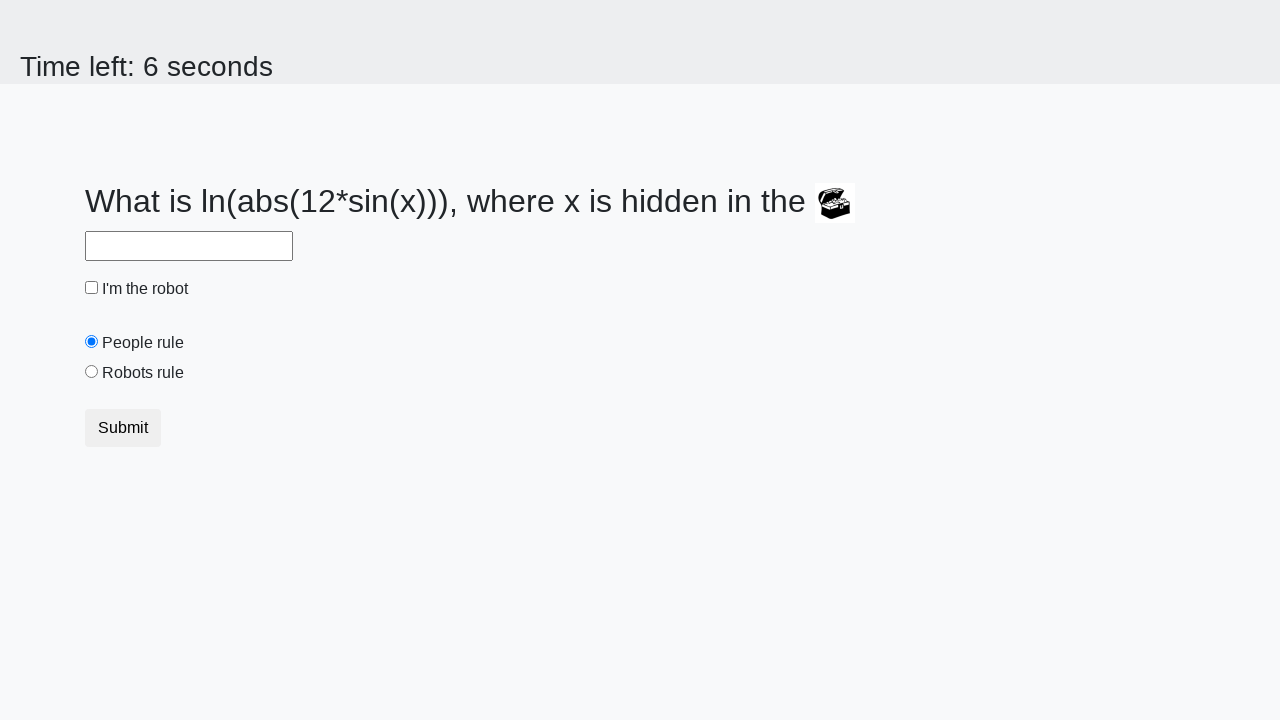

Calculated the answer using mathematical captcha formula
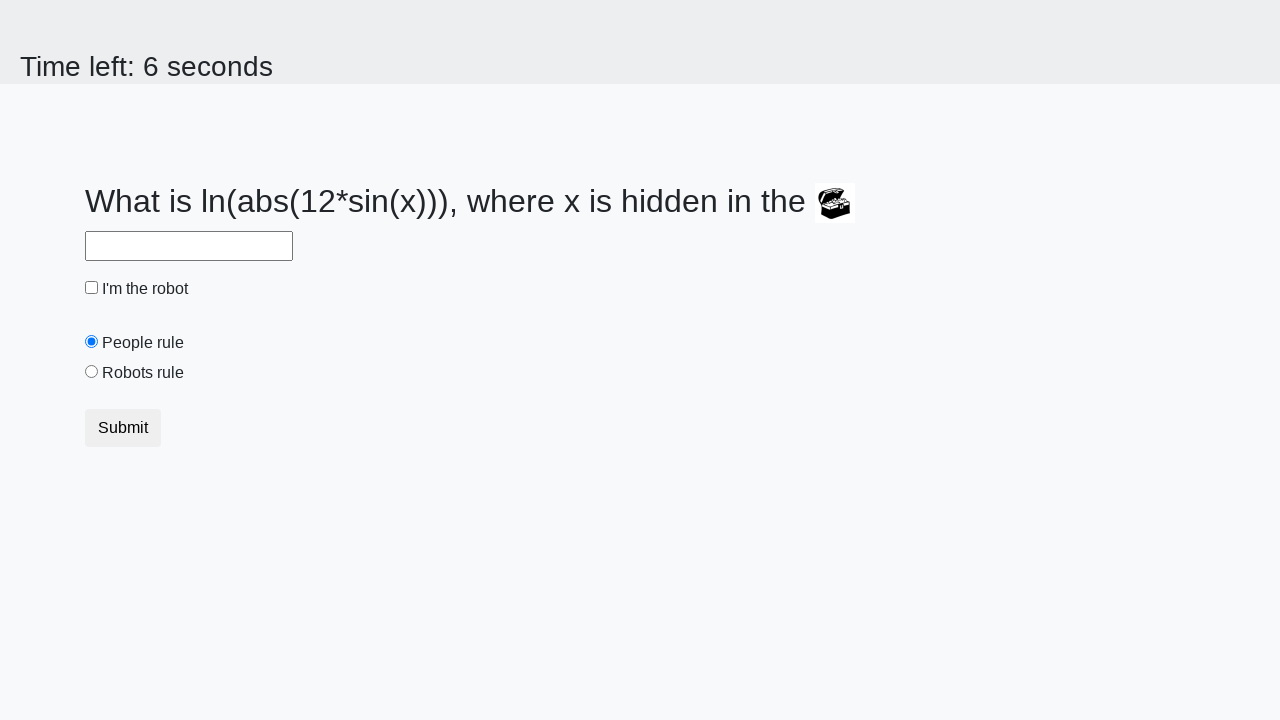

Filled the answer field with calculated result on #answer
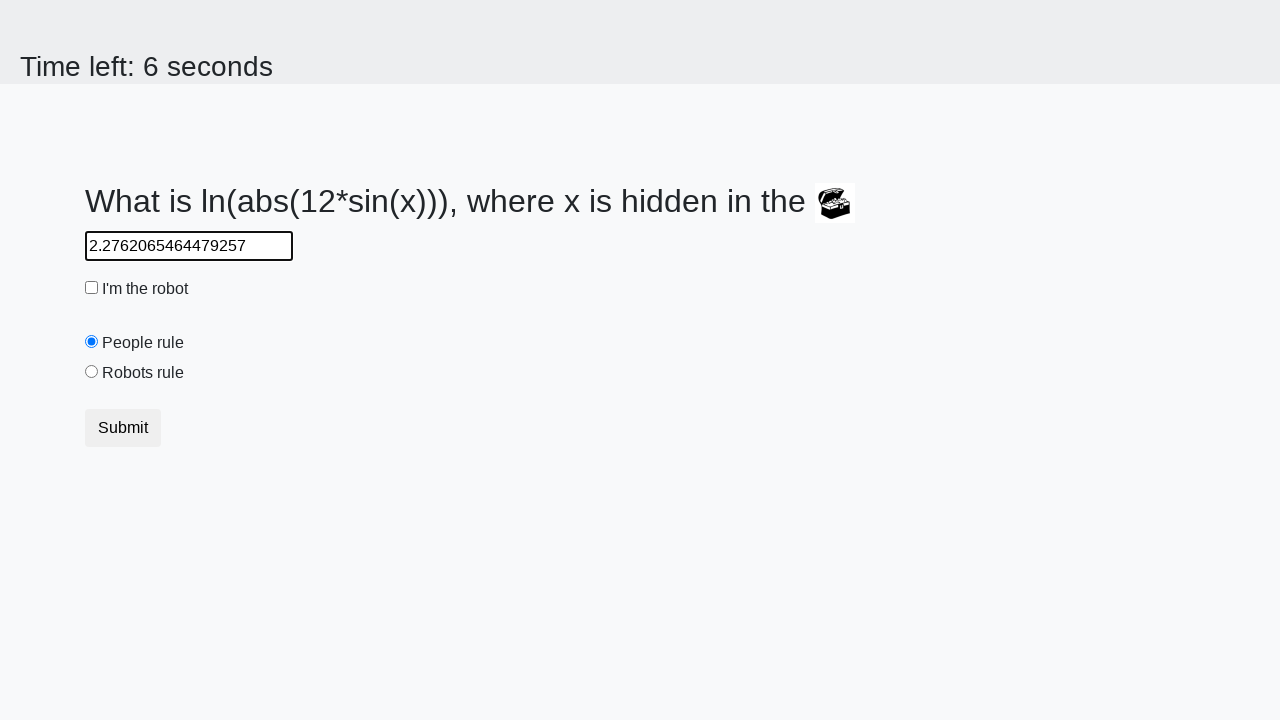

Clicked the robot checkbox at (92, 288) on #robotCheckbox
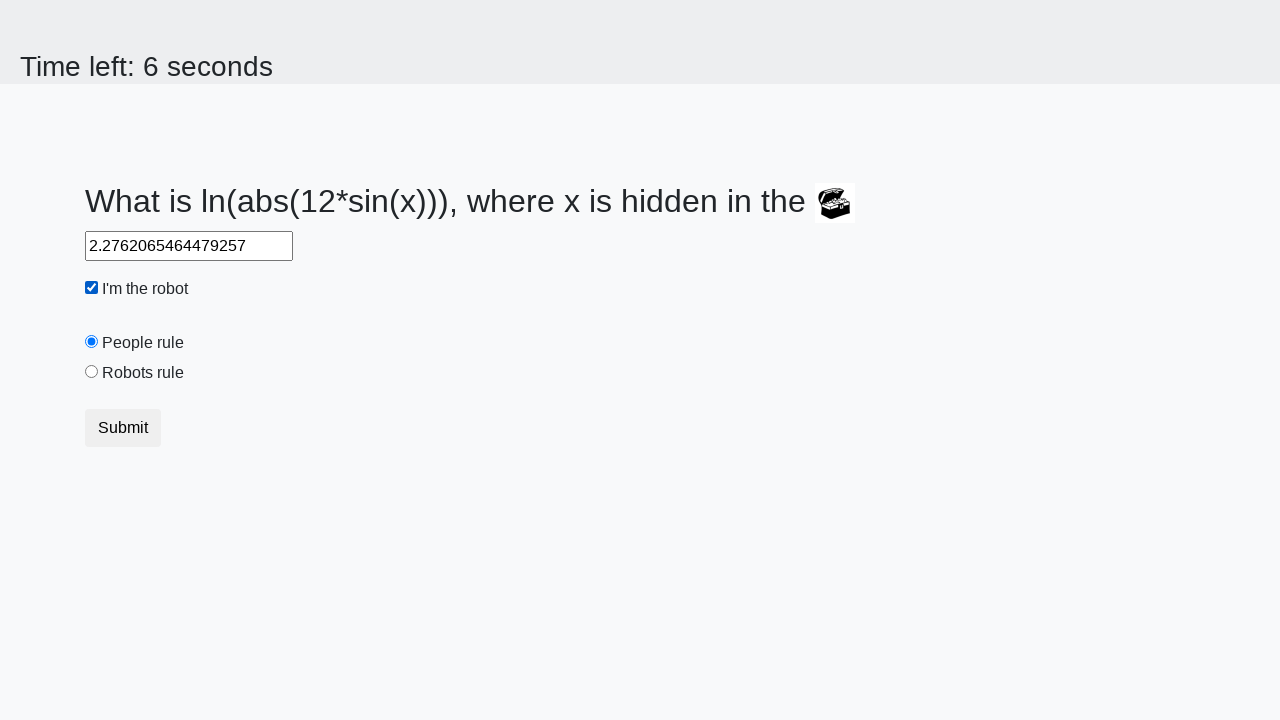

Clicked the robots rule radio button at (92, 372) on #robotsRule
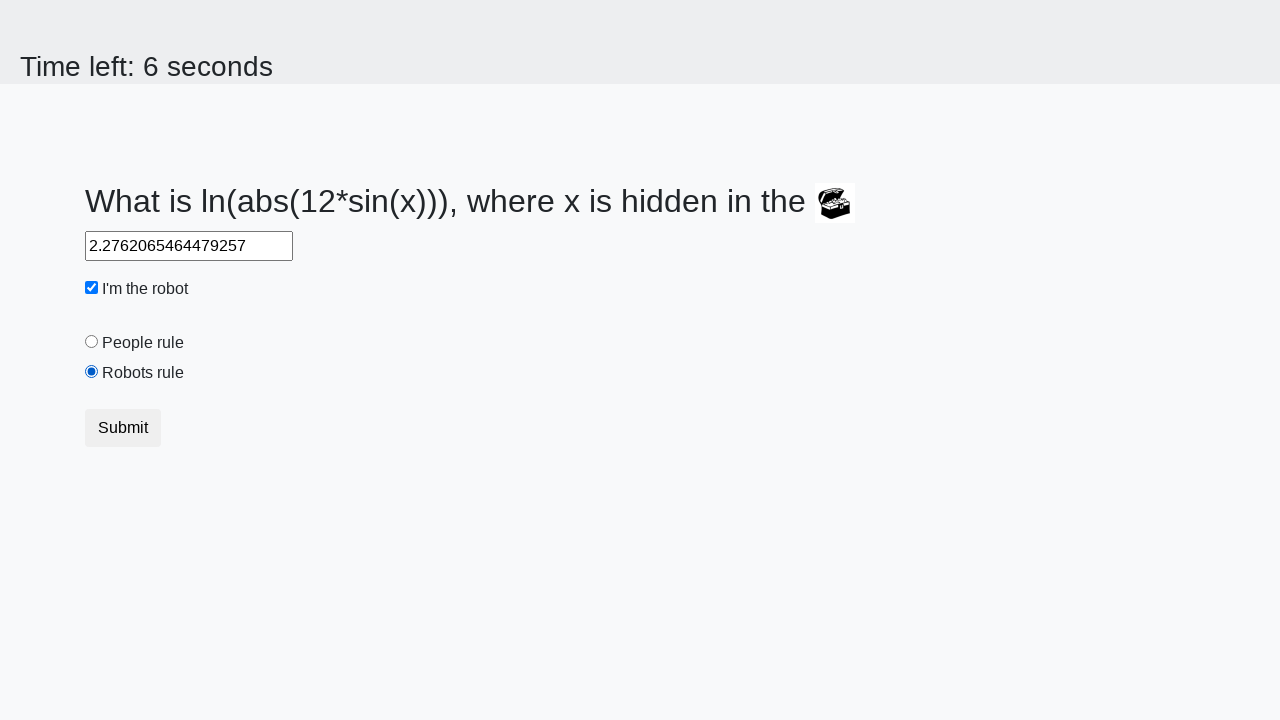

Submitted the form at (123, 428) on button
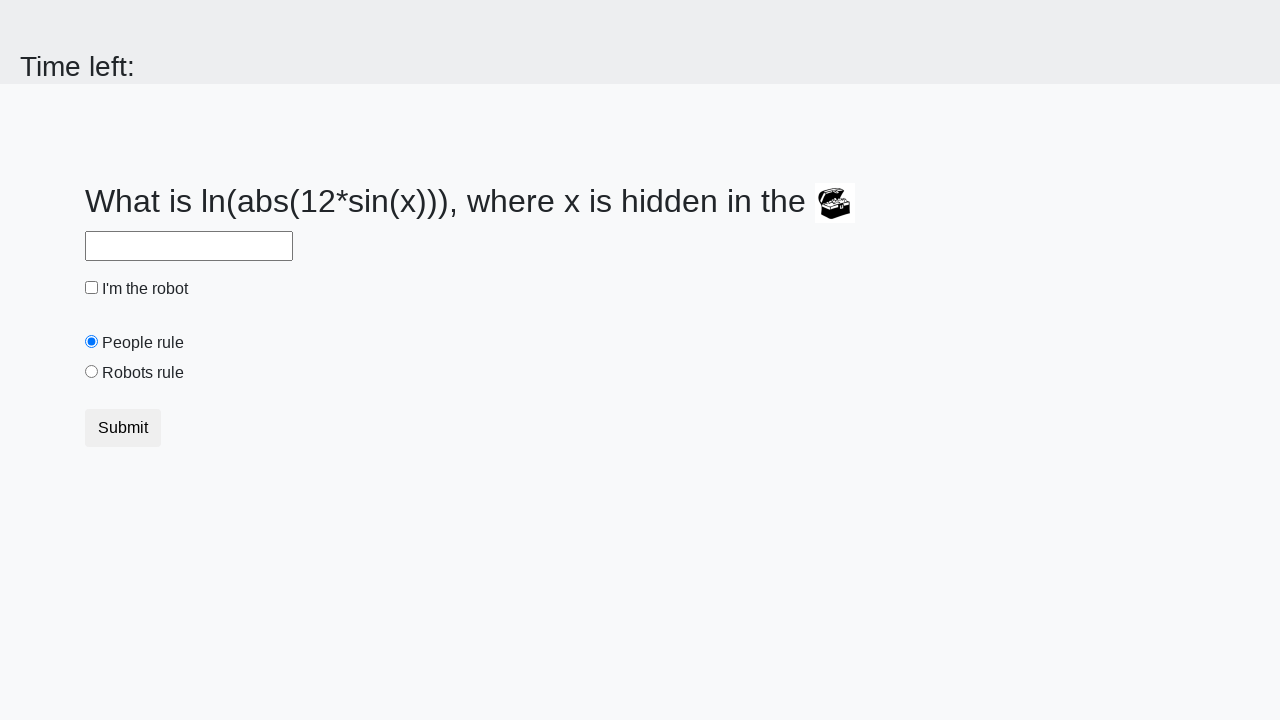

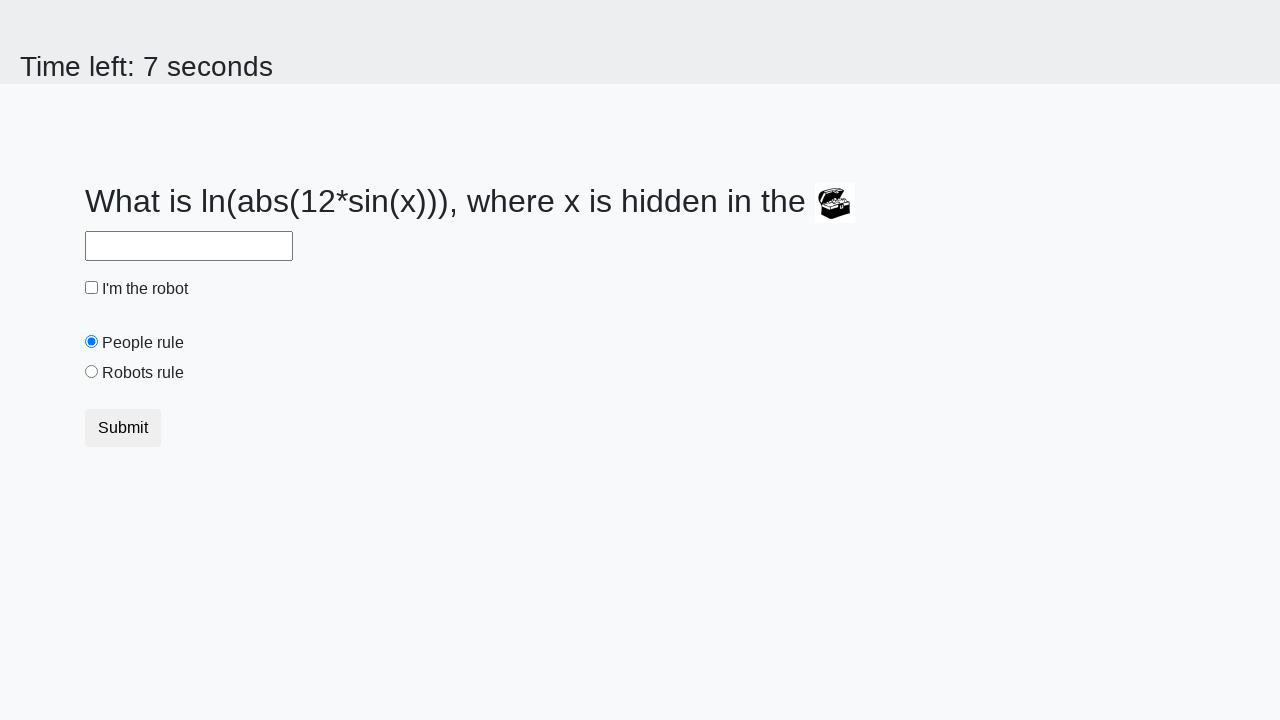